Tests prompt alert box functionality by clicking a button to trigger a JavaScript prompt alert, then accepting it

Starting URL: https://seleniumautomationpractice.blogspot.com/2018/01/blog-post.html

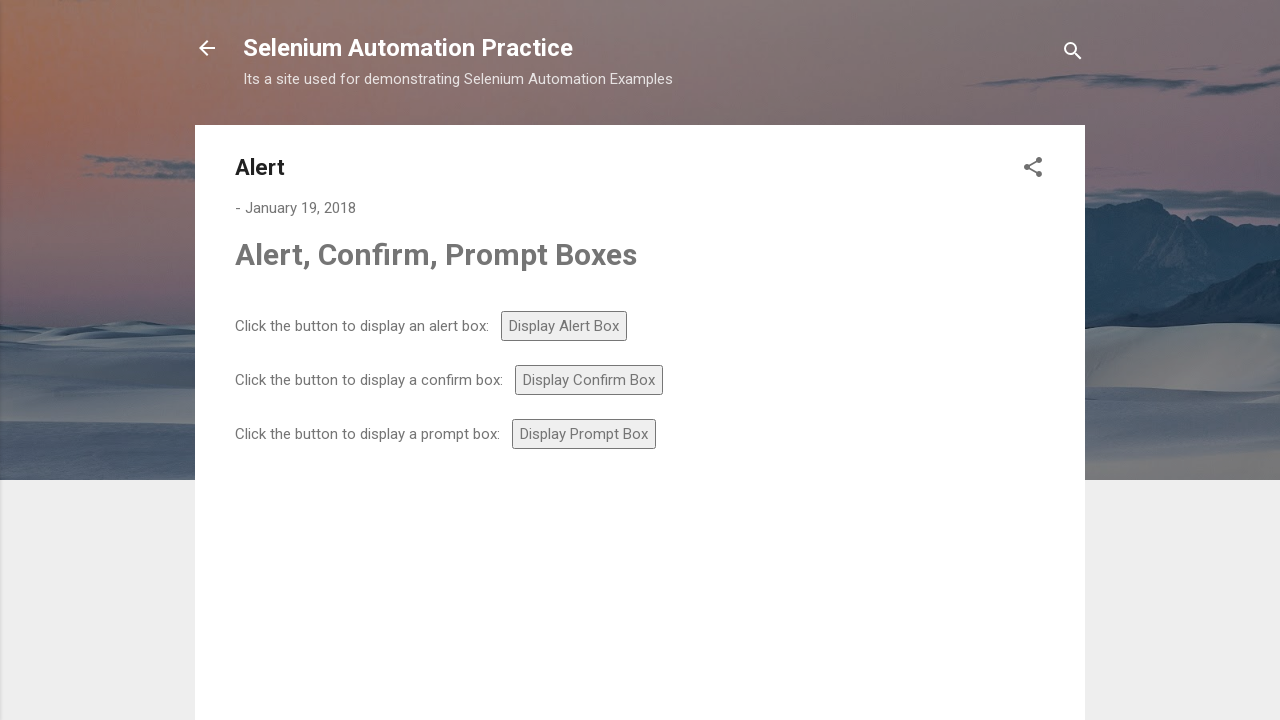

Set up dialog handler to accept prompt alerts
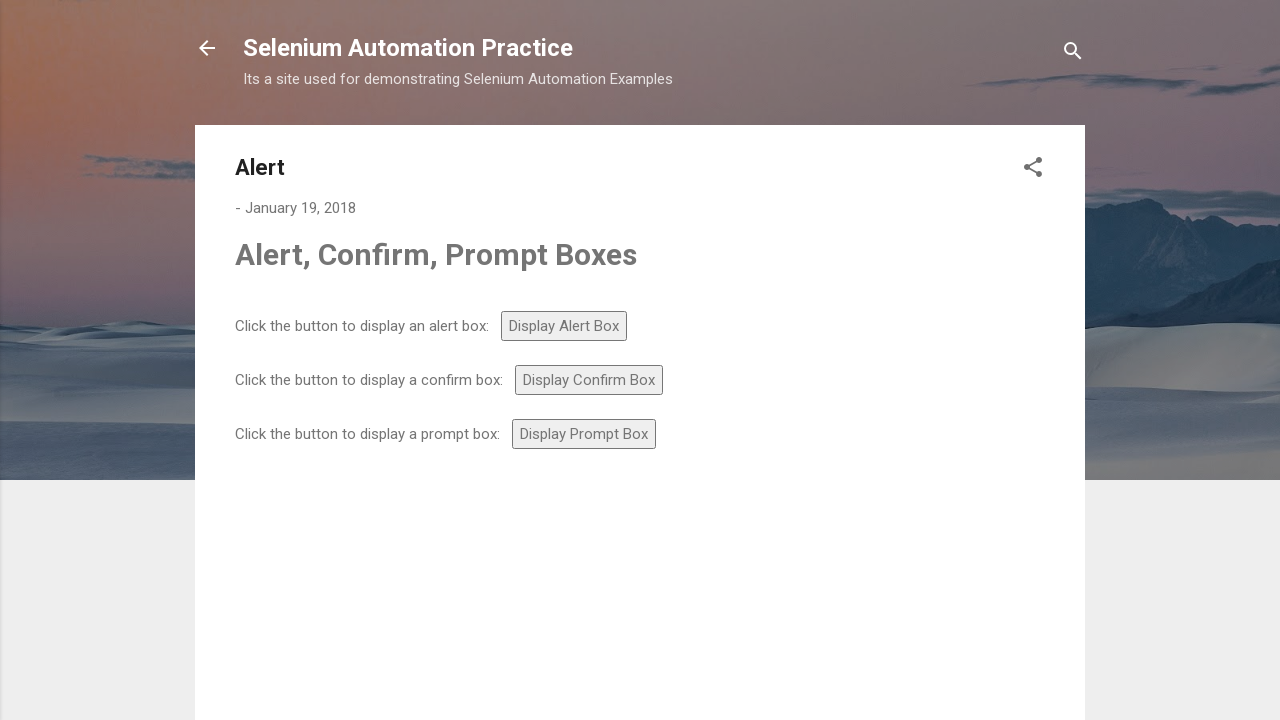

Clicked prompt button to trigger JavaScript prompt alert at (584, 434) on #prompt
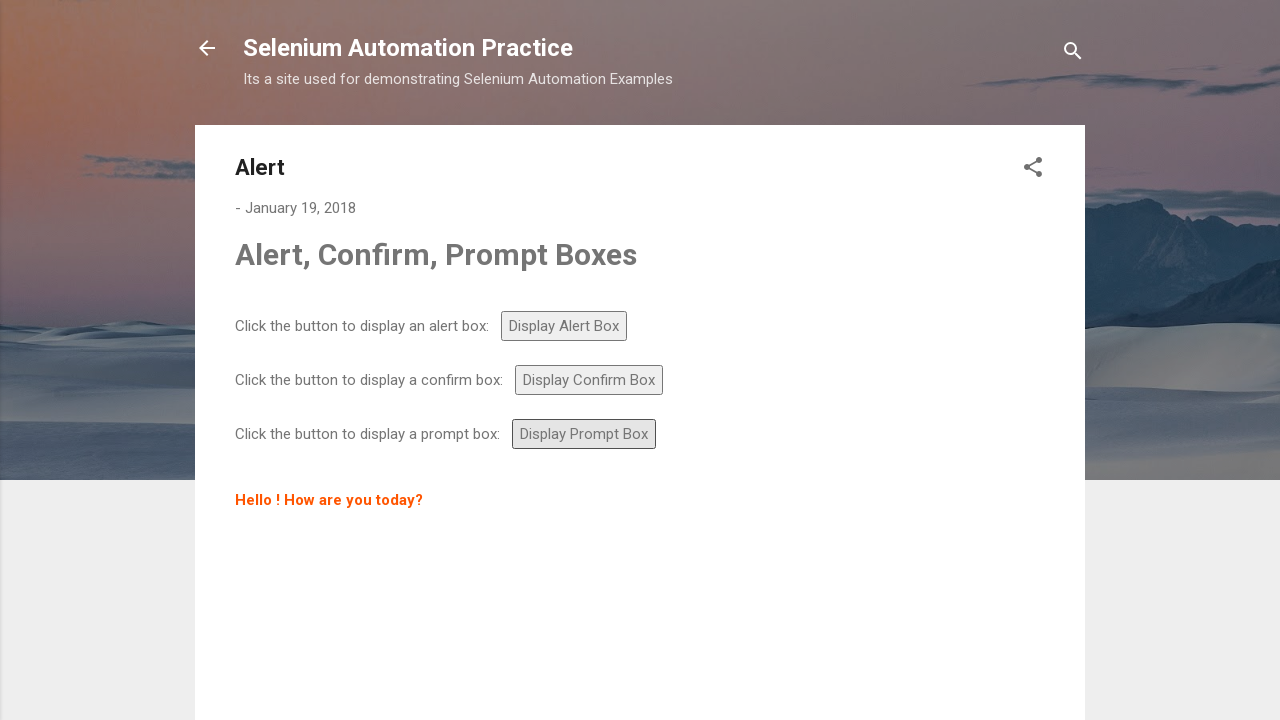

Waited for prompt alert dialog interaction to complete
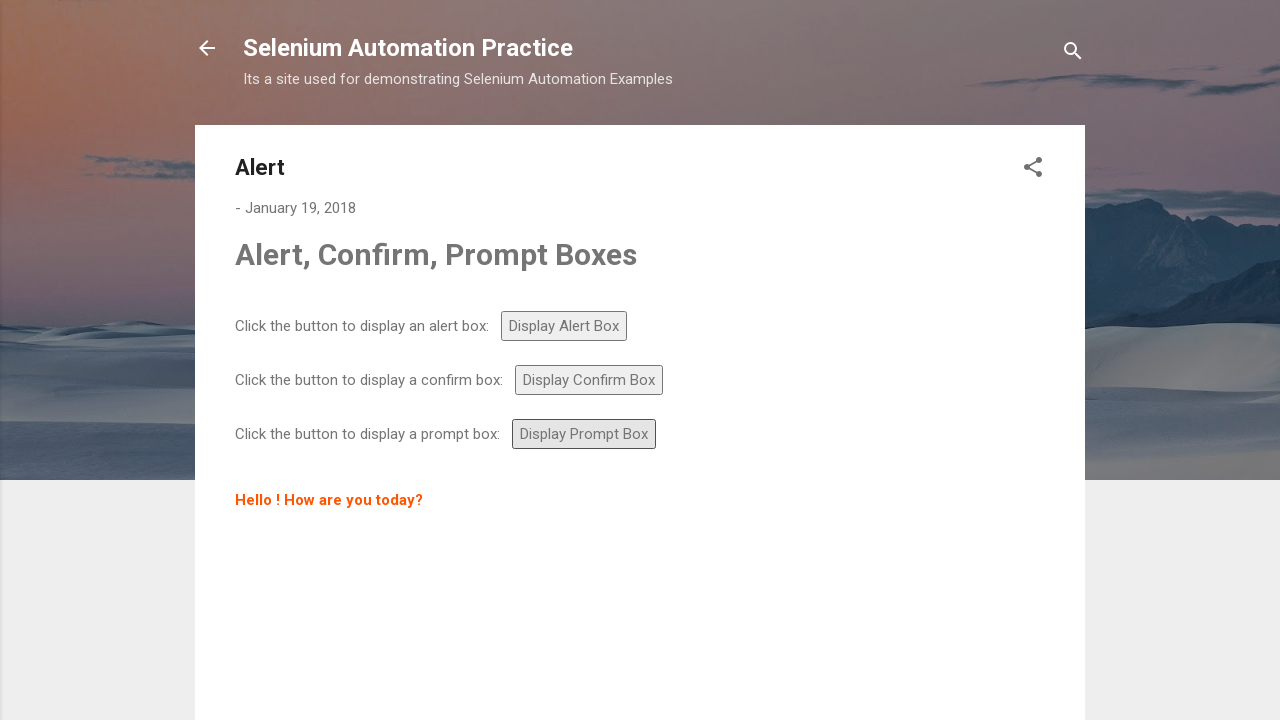

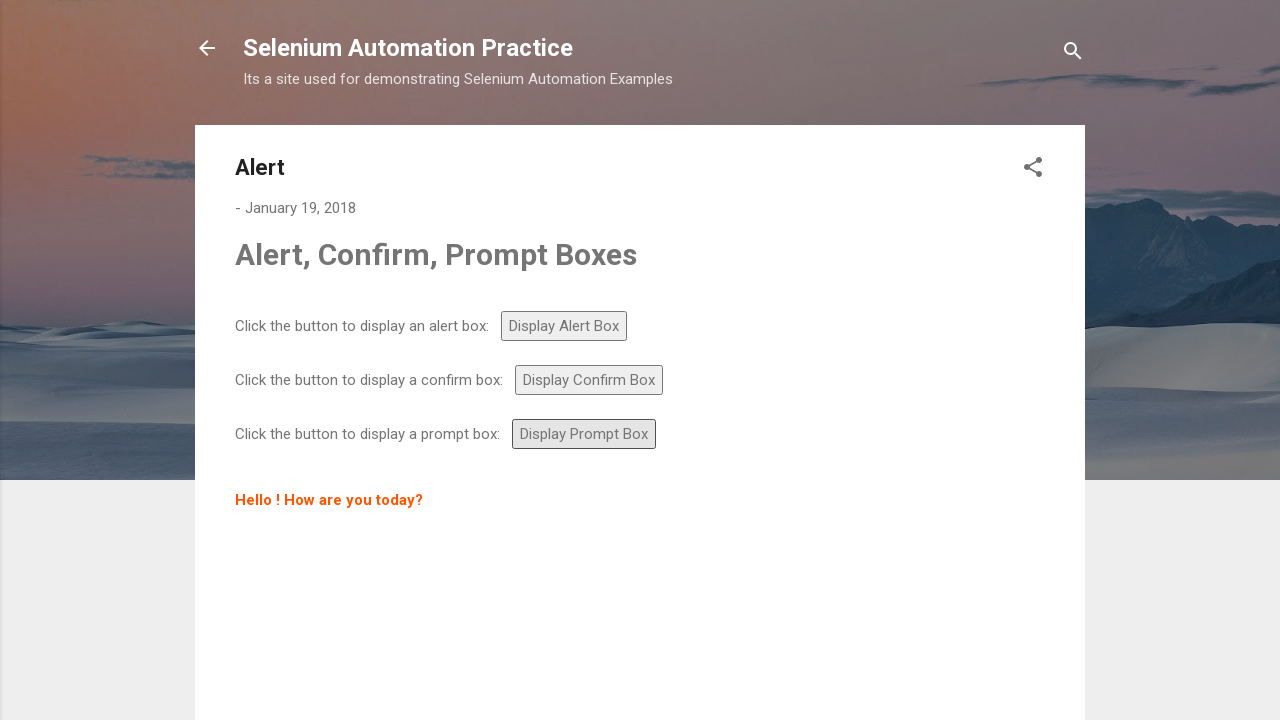